Tests a practice form by filling in various input fields including name, email, phone, textarea, selecting a radio button, checkbox, and dropdown option using different XPath strategies.

Starting URL: https://testautomationpractice.blogspot.com/

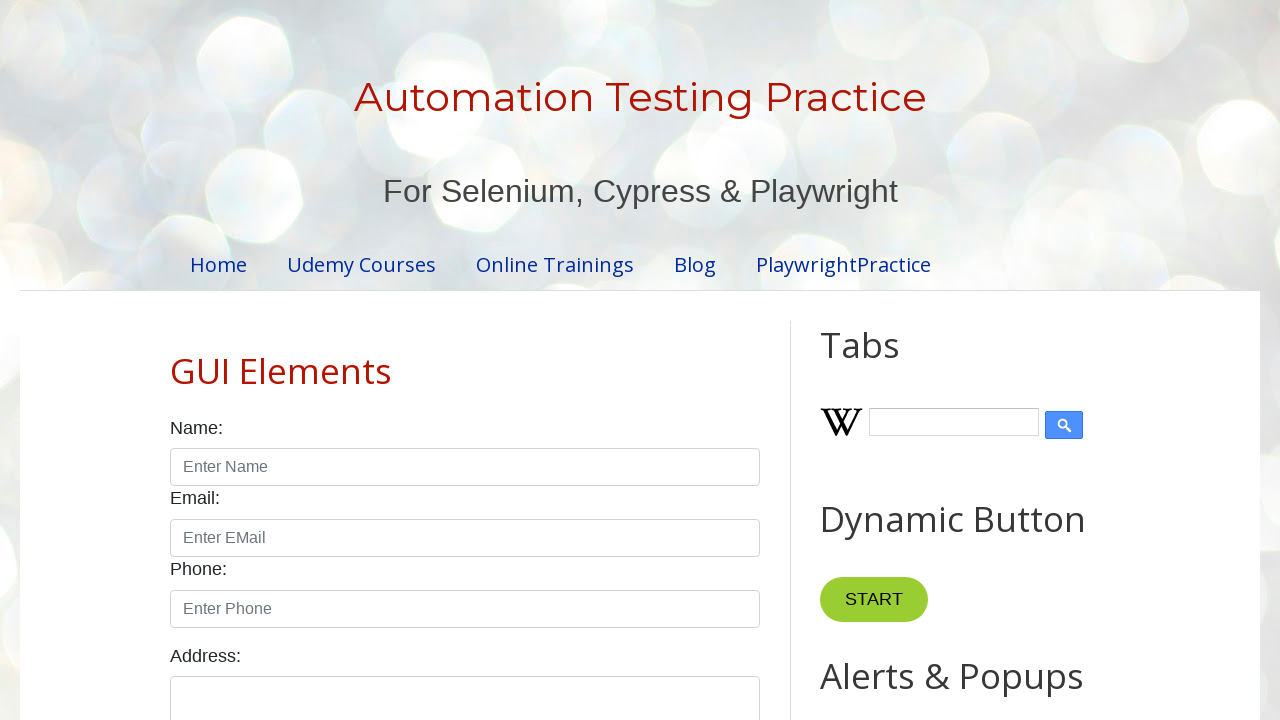

Filled name field with 'Akhilesh' on input#name
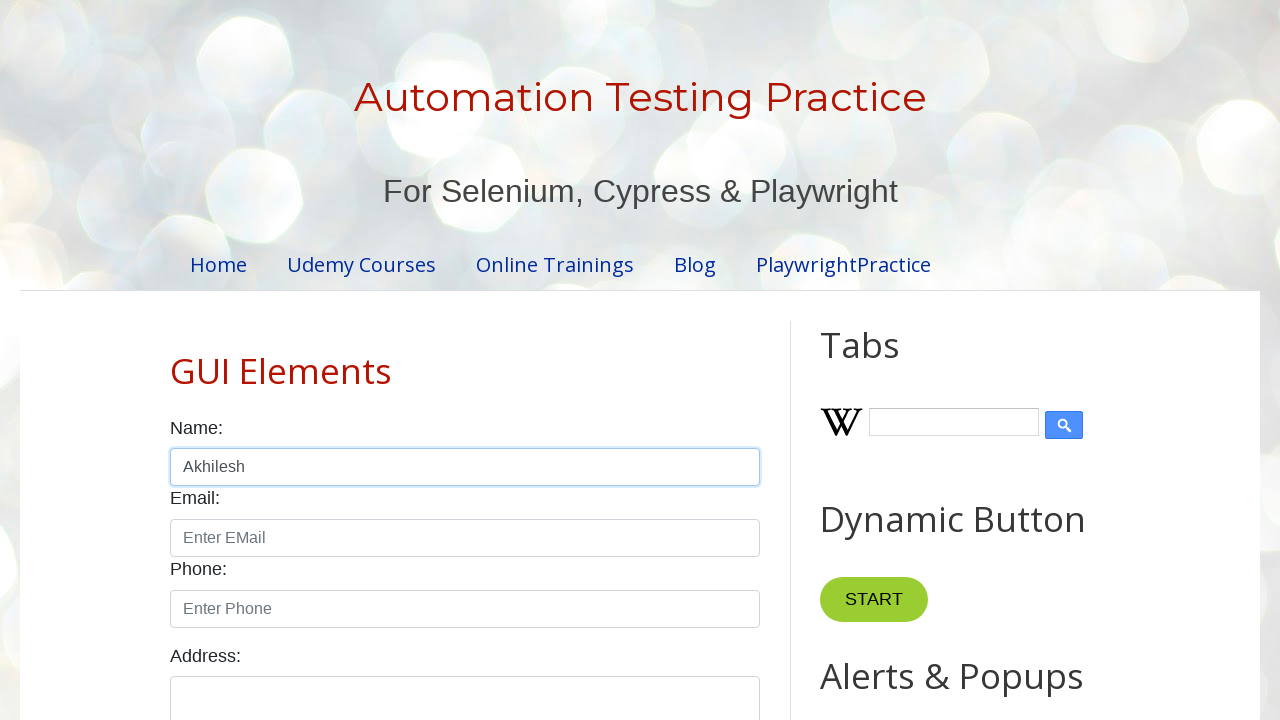

Filled email field with 'akhipenjarla@gmail.com' on input#email
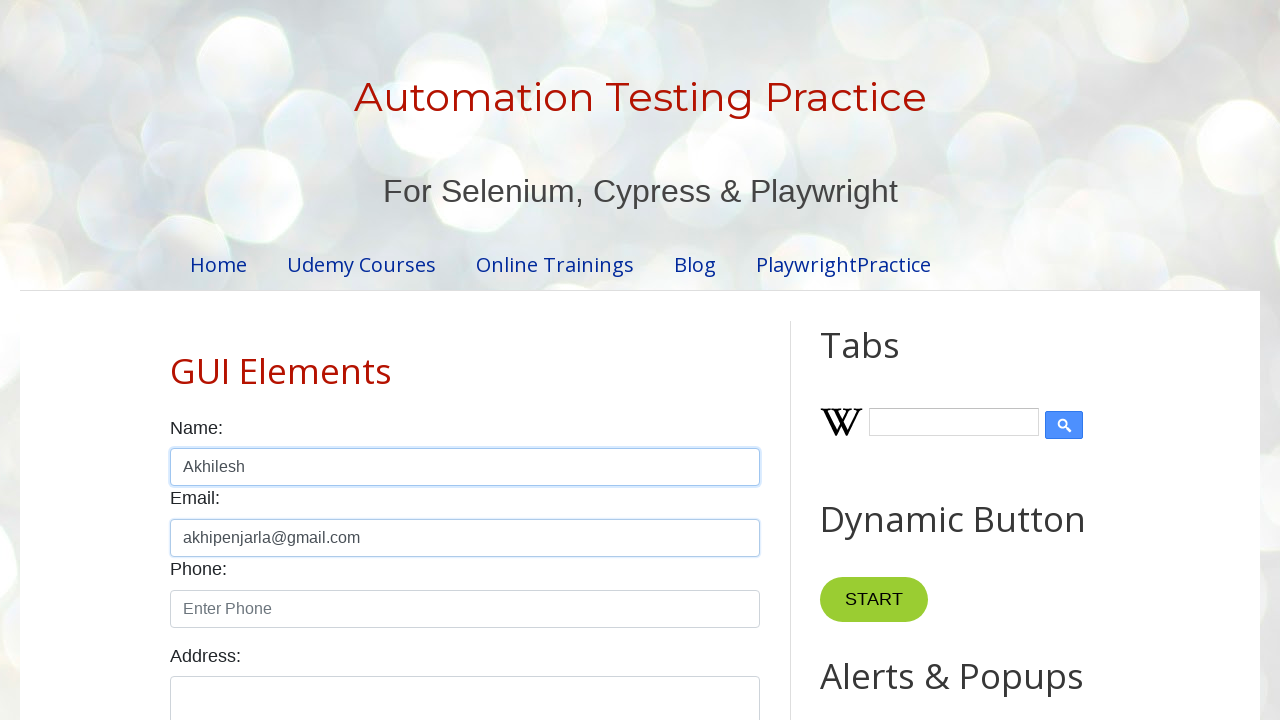

Filled phone field with '9110366104' on input#phone
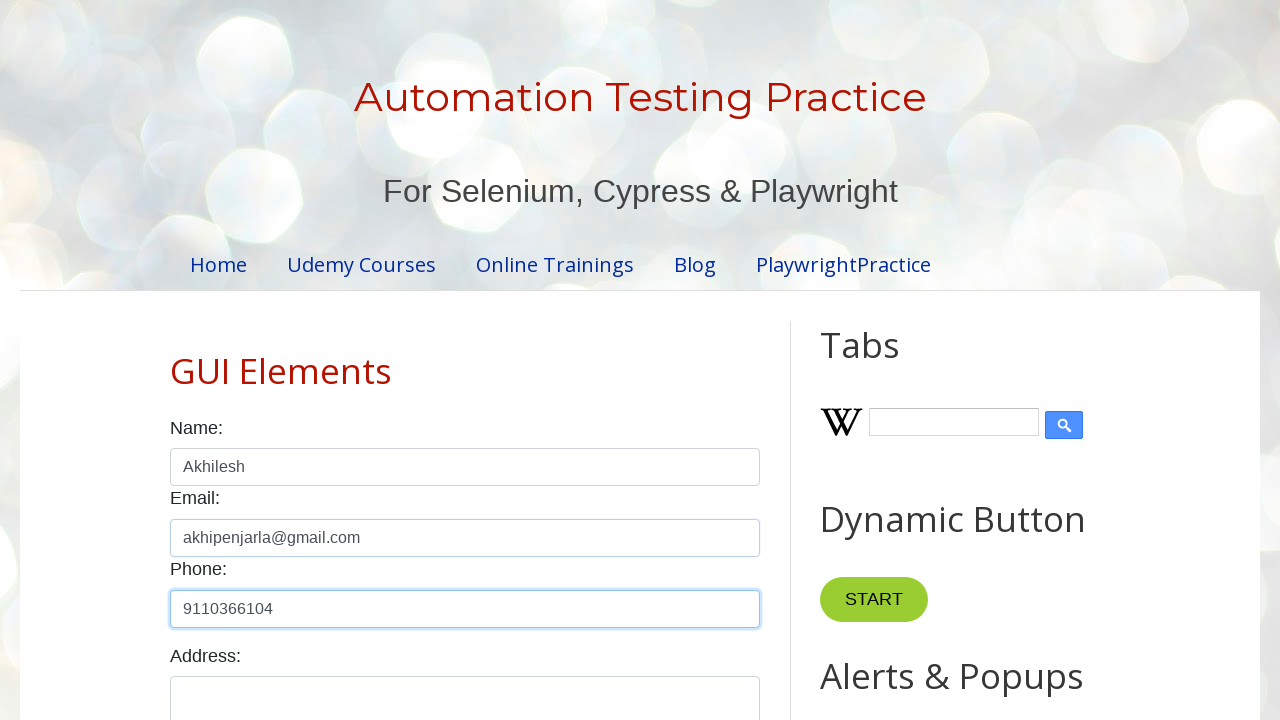

Filled textarea field with 'Rajanna Sircilla' on textarea#textarea
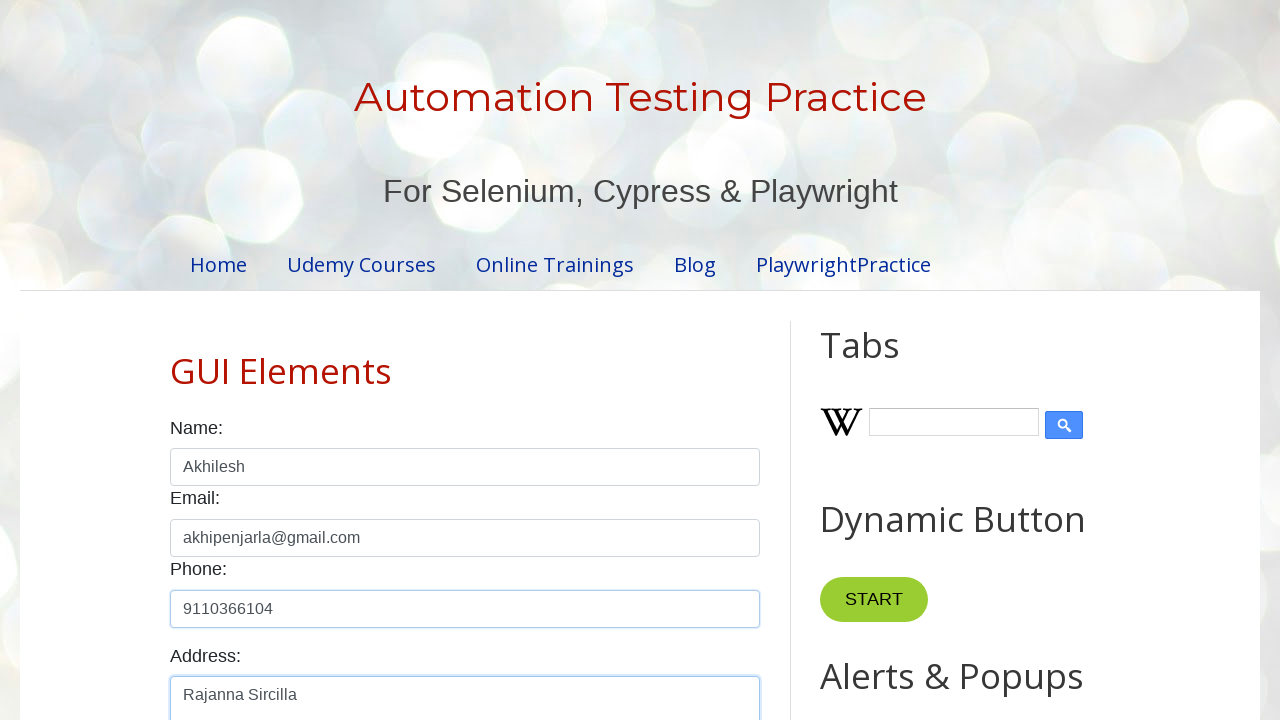

Selected Male radio button at (208, 360) on label:text('Male')
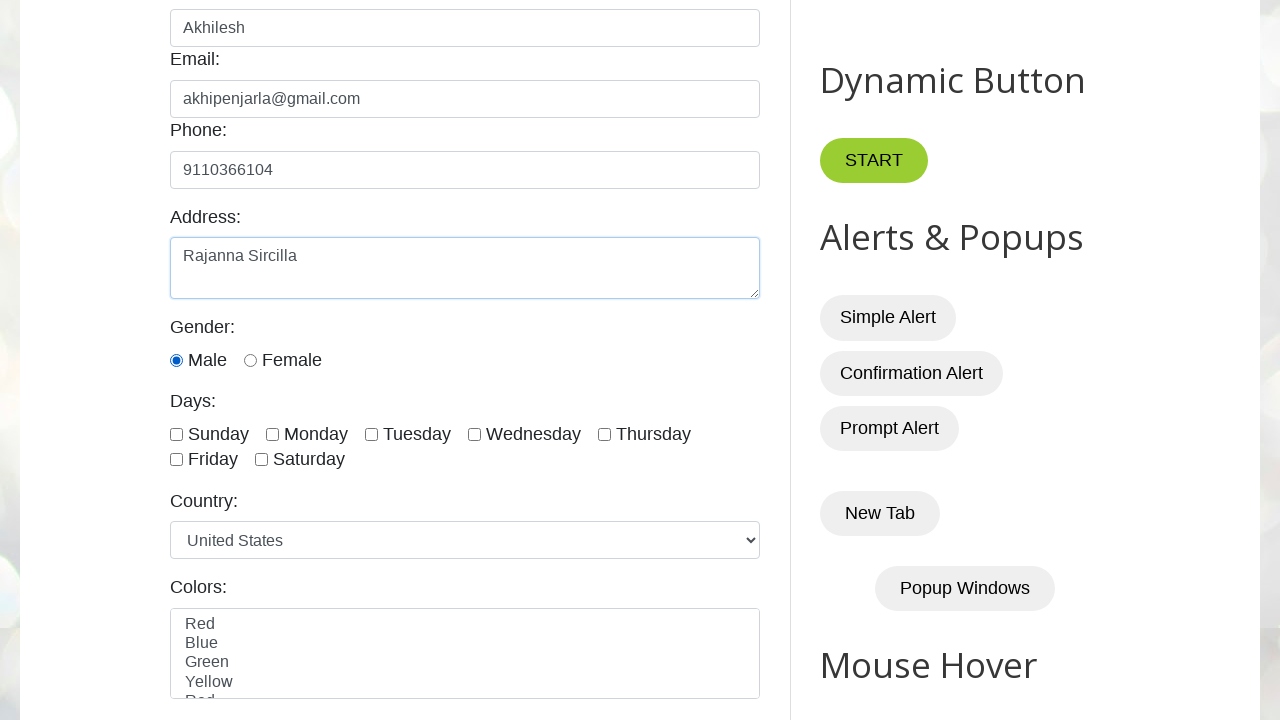

Clicked Sunday checkbox at (176, 434) on input#sunday
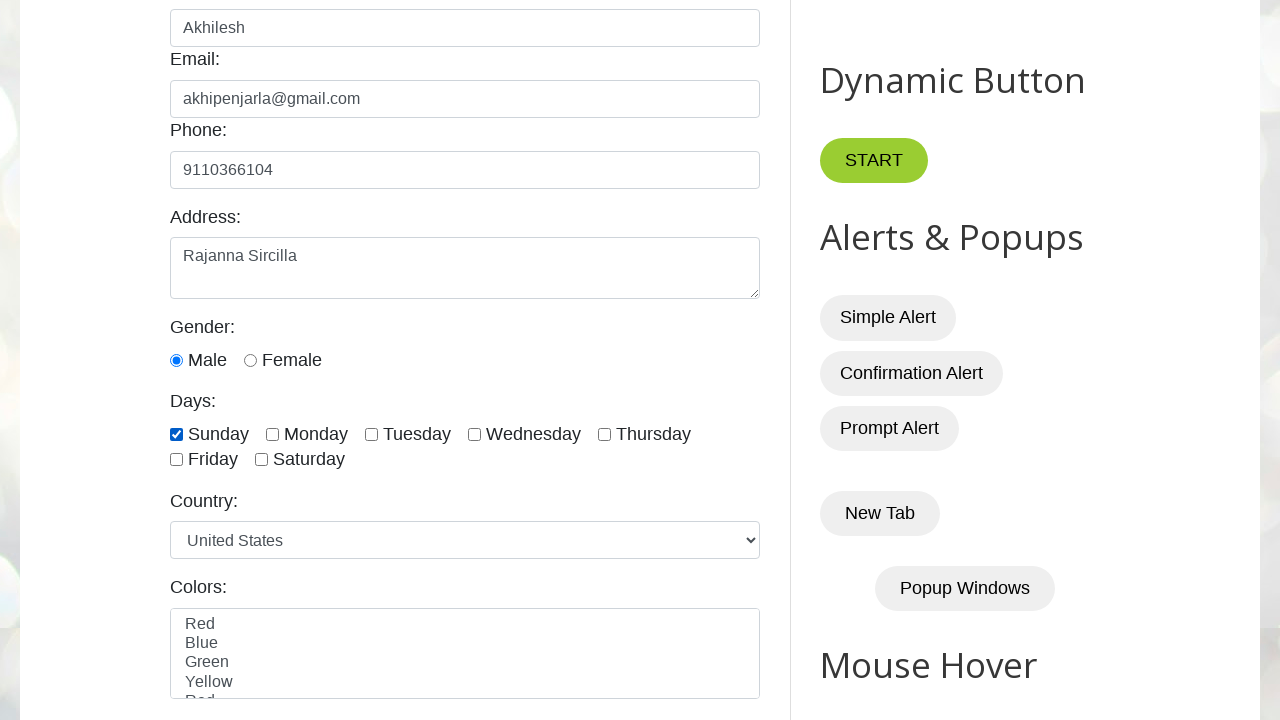

Selected Canada from country dropdown on select#country
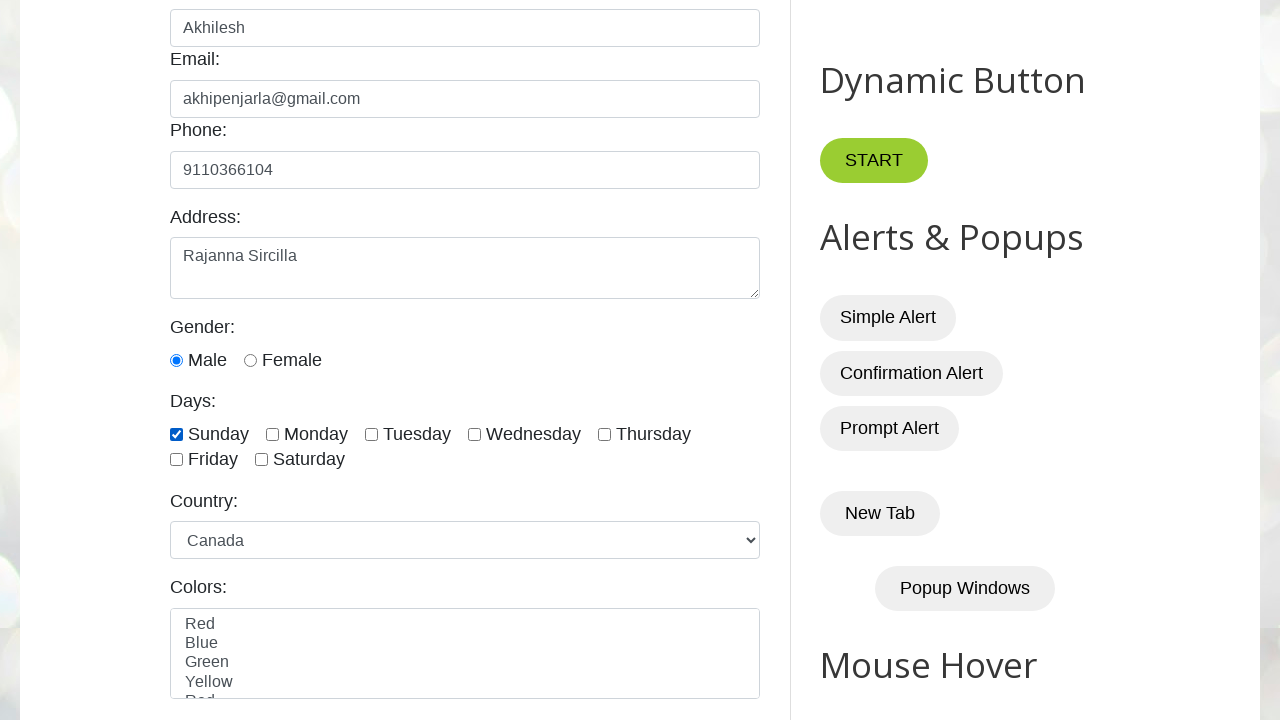

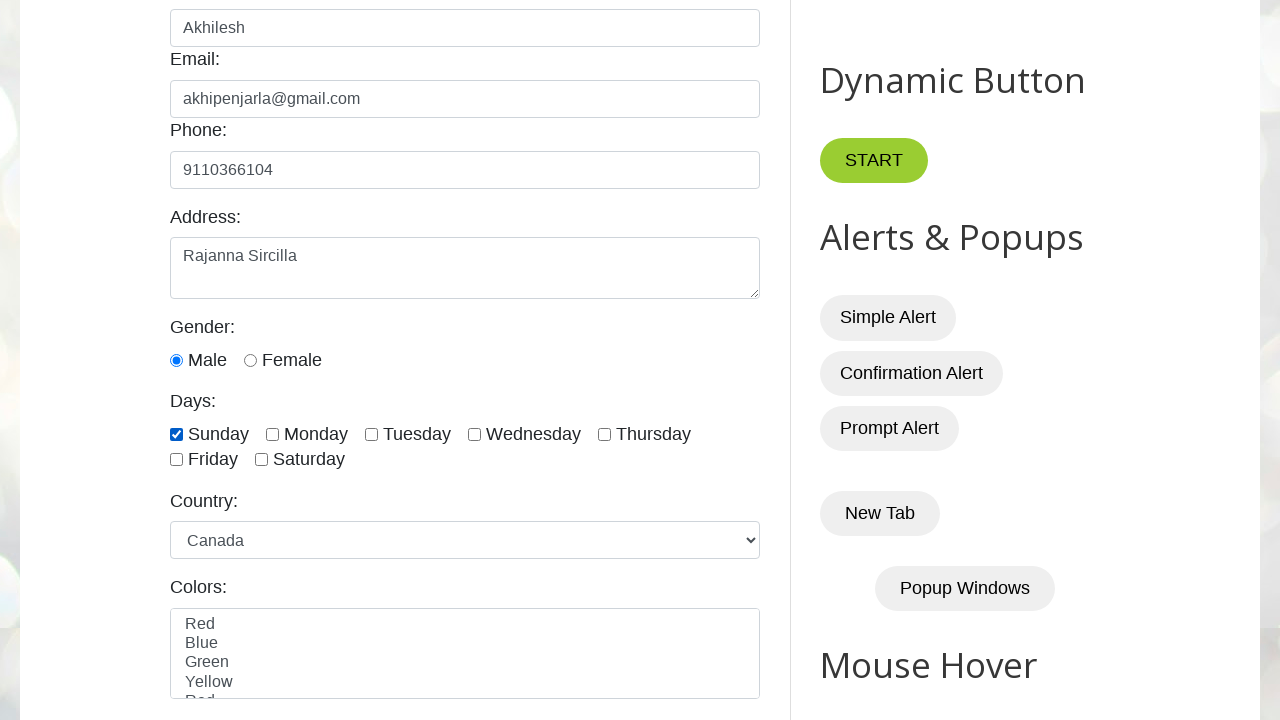